Tests dropdown functionality by validating the default selection, selecting Option 1 and Option 2 sequentially, and verifying the page title is "Dropdown List"

Starting URL: http://the-internet.herokuapp.com/dropdown

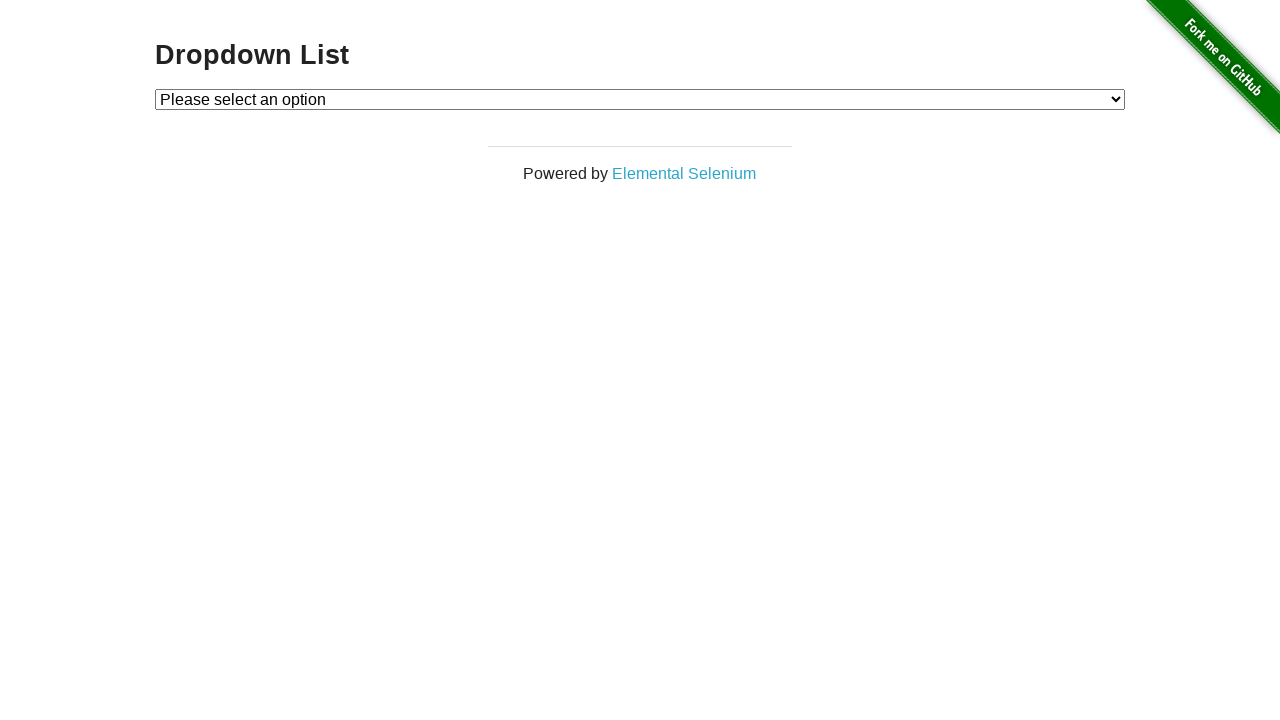

Waited for dropdown element to be visible
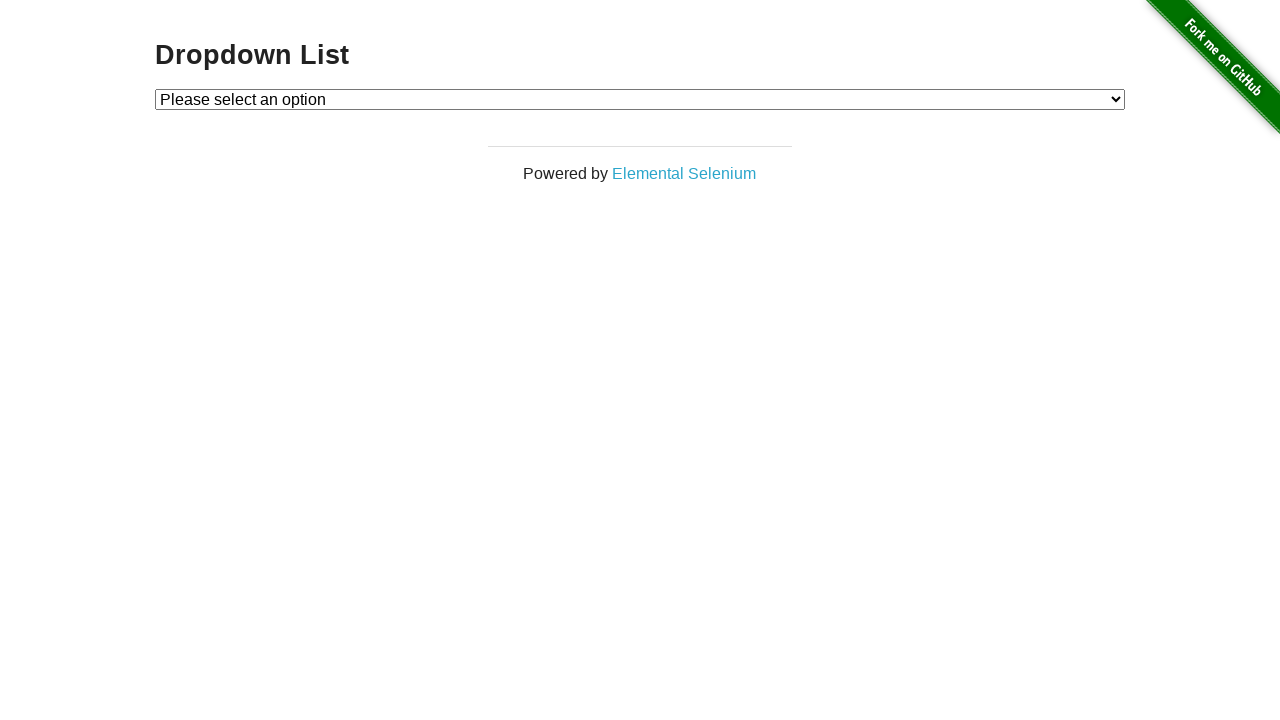

Verified default option 'Please select an option' is selected
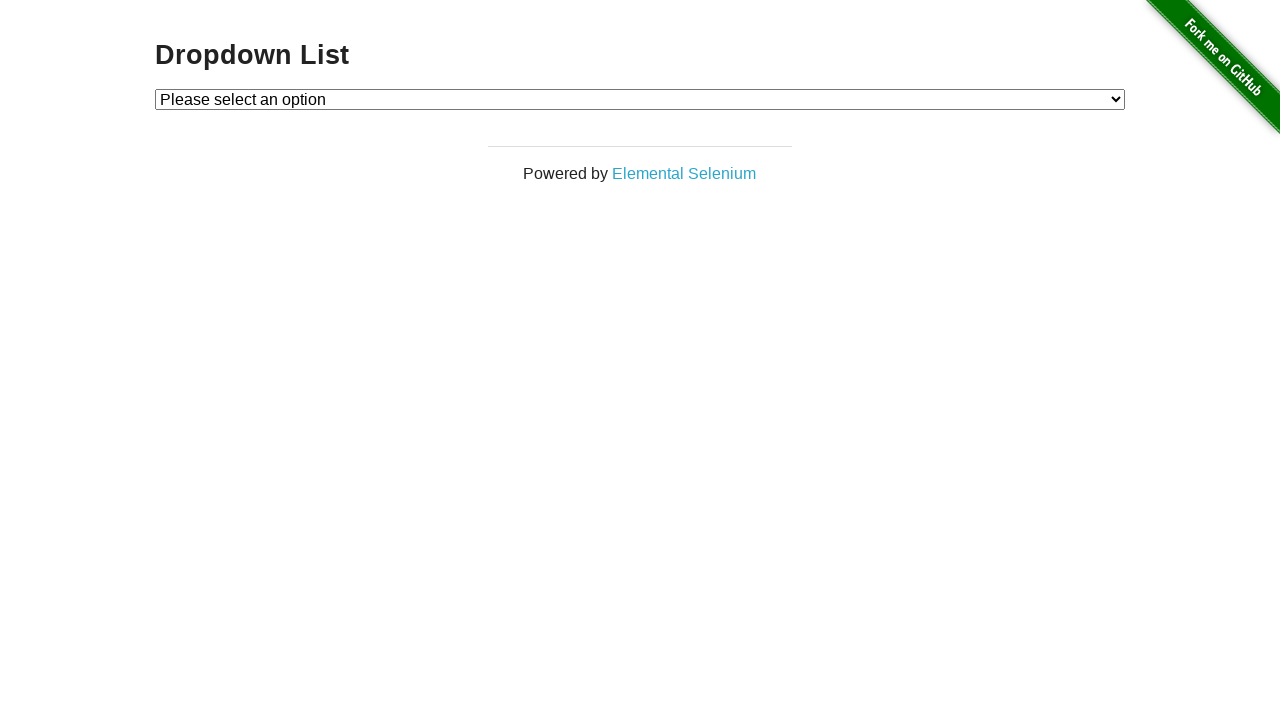

Selected Option 1 from dropdown on #dropdown
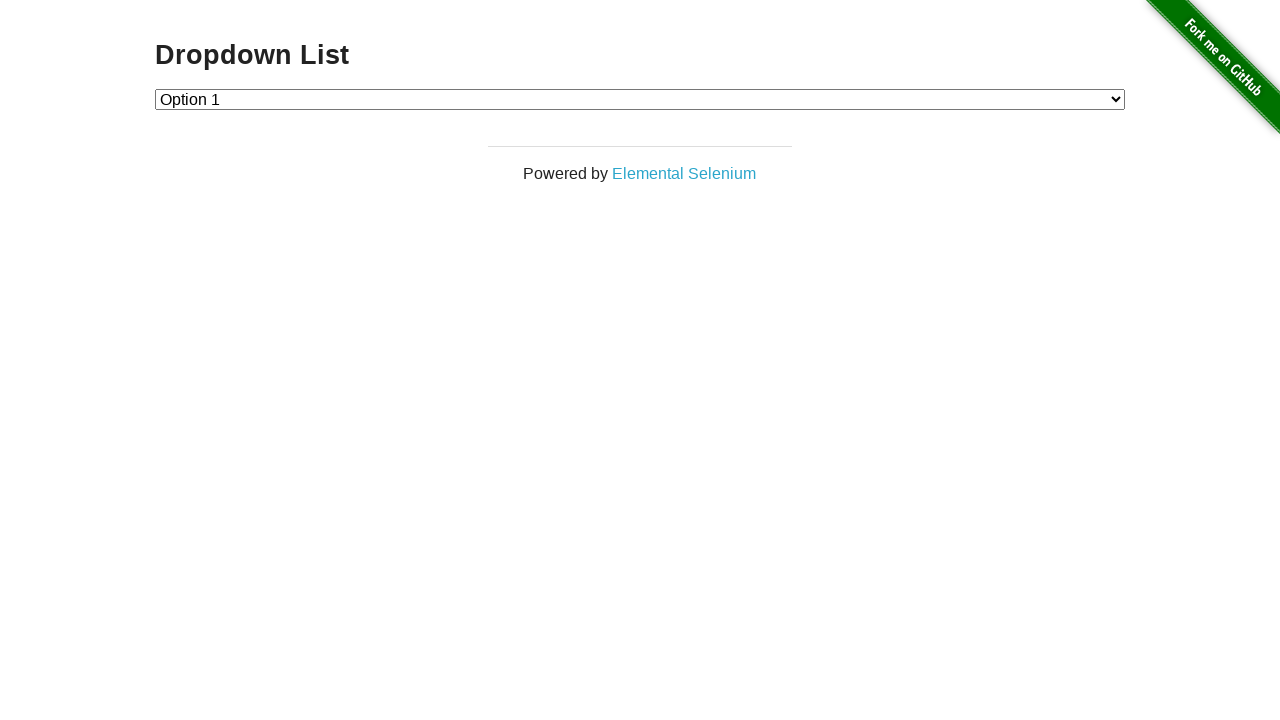

Verified Option 1 is now selected
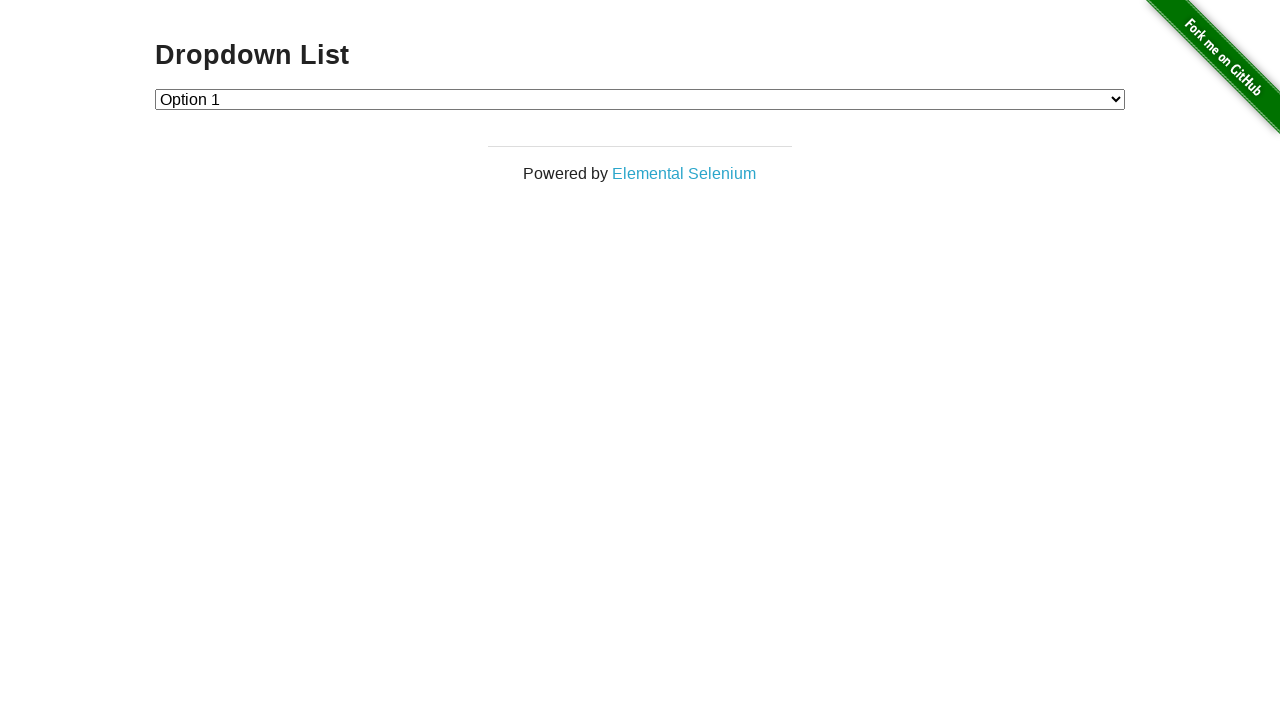

Selected Option 2 from dropdown on #dropdown
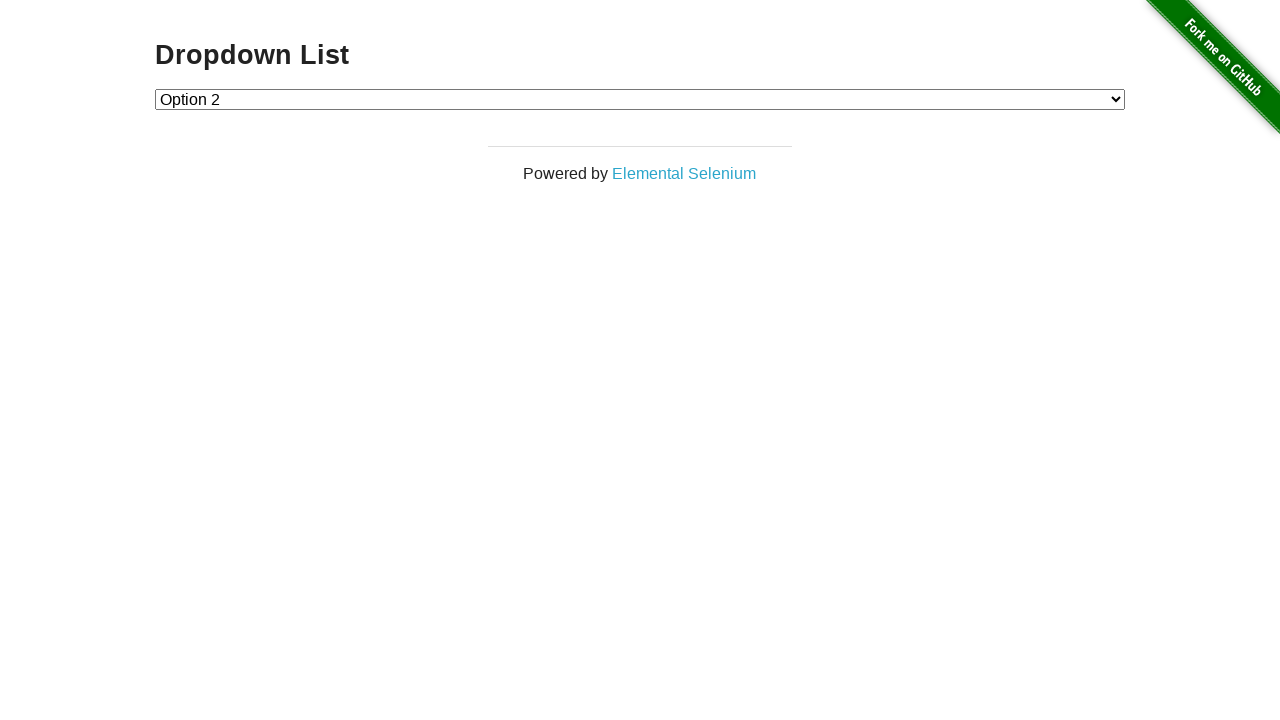

Verified Option 2 is now selected
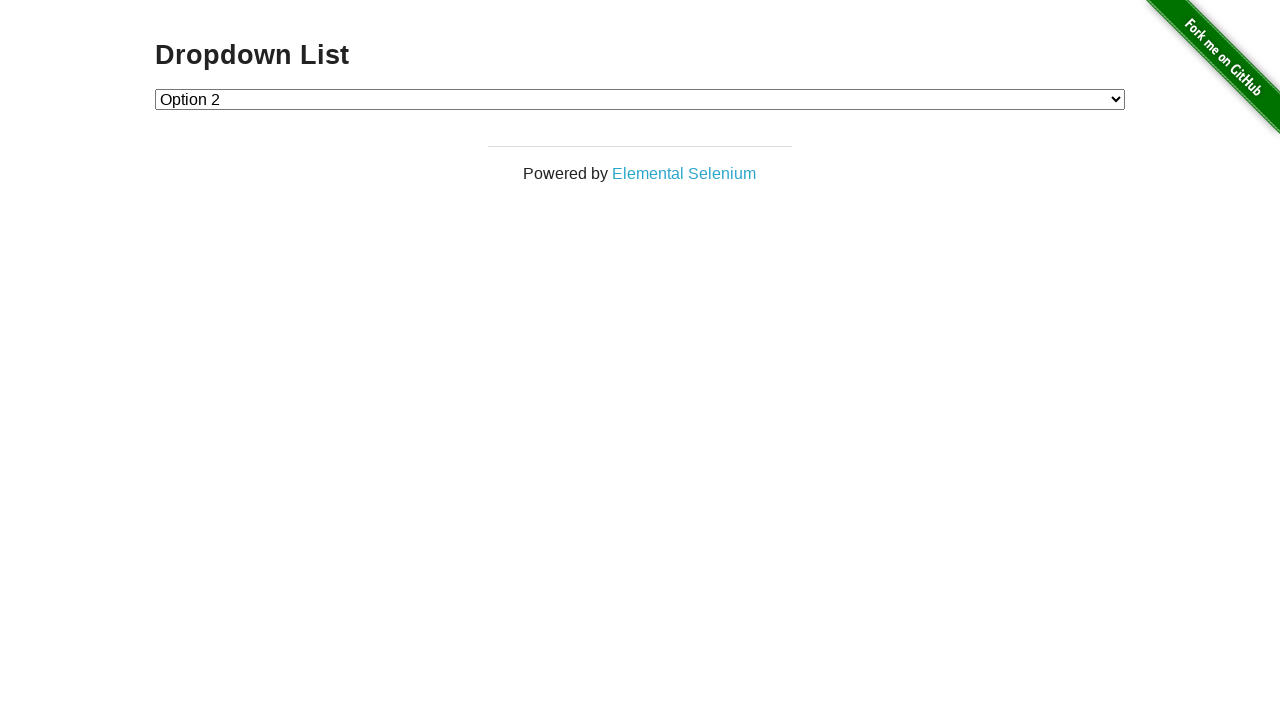

Verified page title is 'Dropdown List'
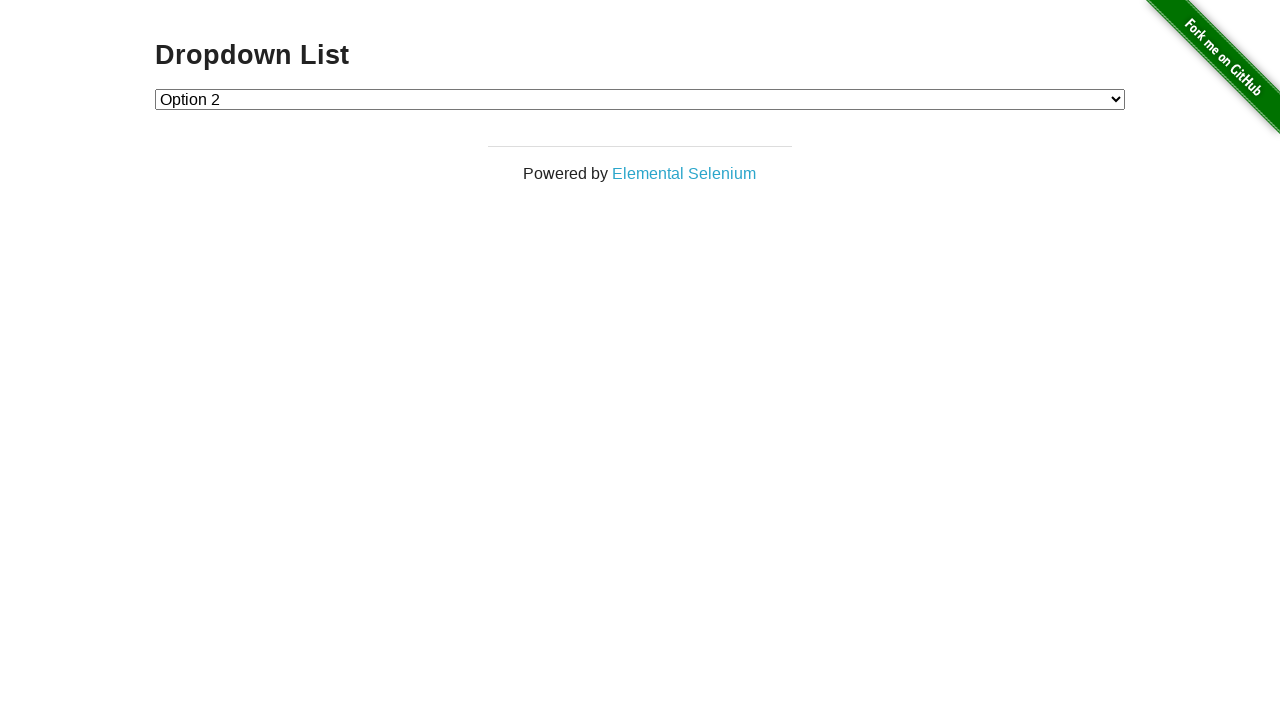

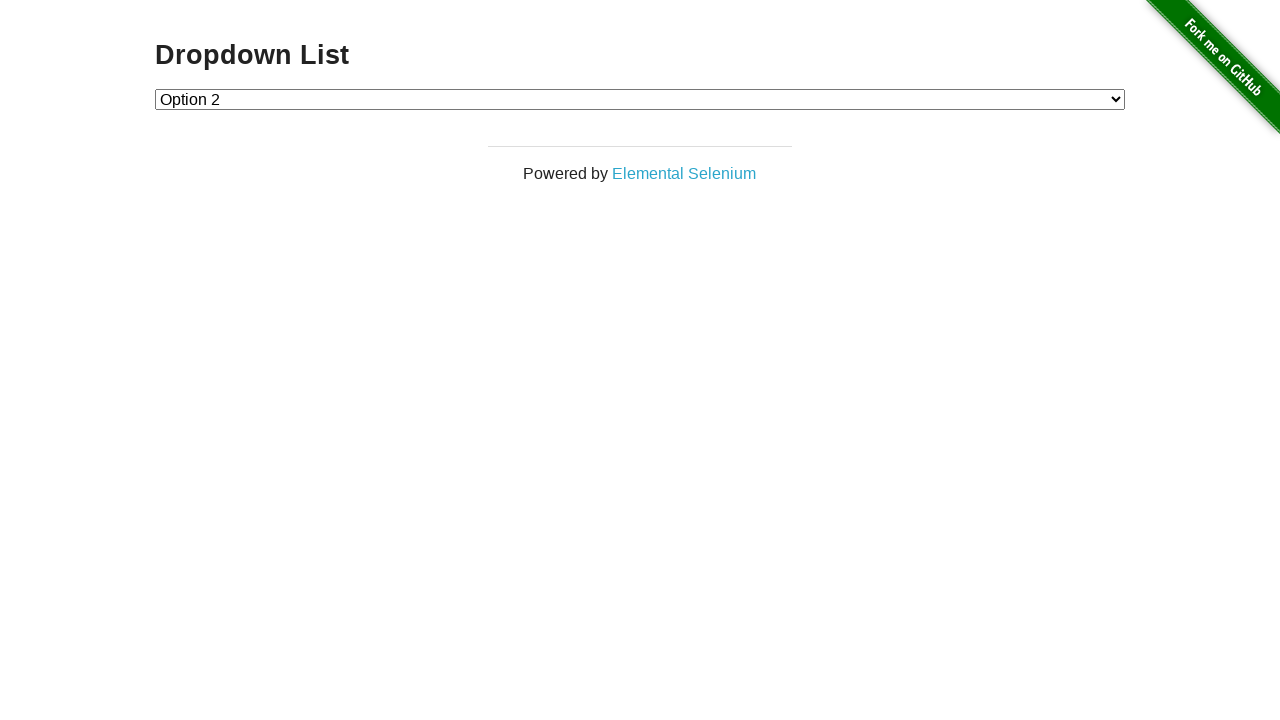